Tests multiple select dropdown functionality by selecting multiple months and verifying the selection display

Starting URL: http://multiple-select.wenzhixin.net.cn/templates/template.html?v=189&url=basic.html

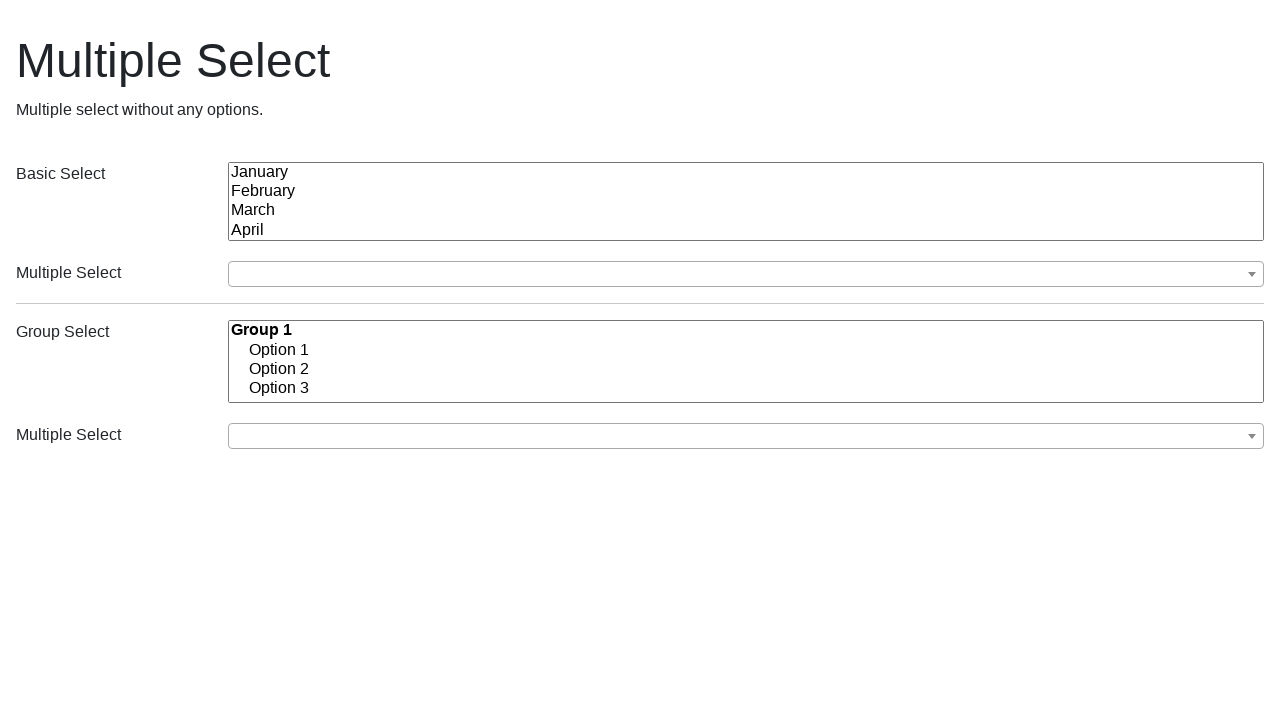

Clicked dropdown button to open multiple select at (746, 274) on button.ms-choice
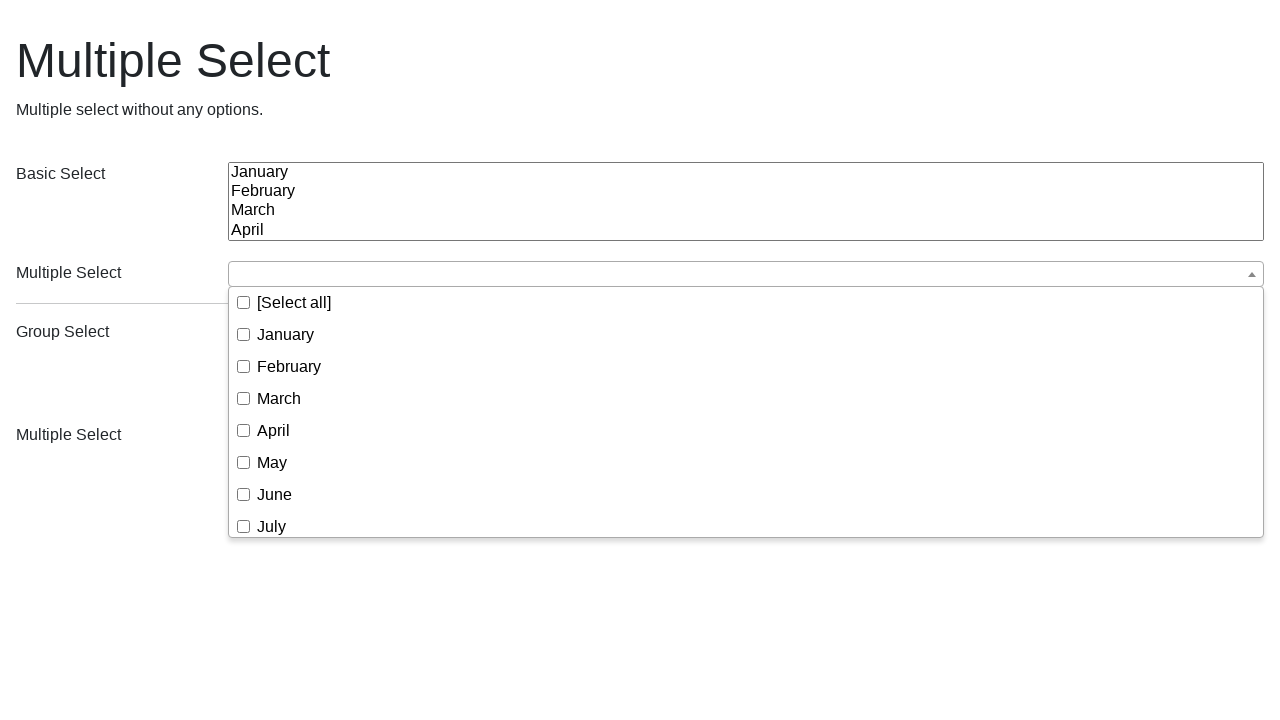

Selected January from dropdown at (286, 334) on xpath=//span[text()='January']
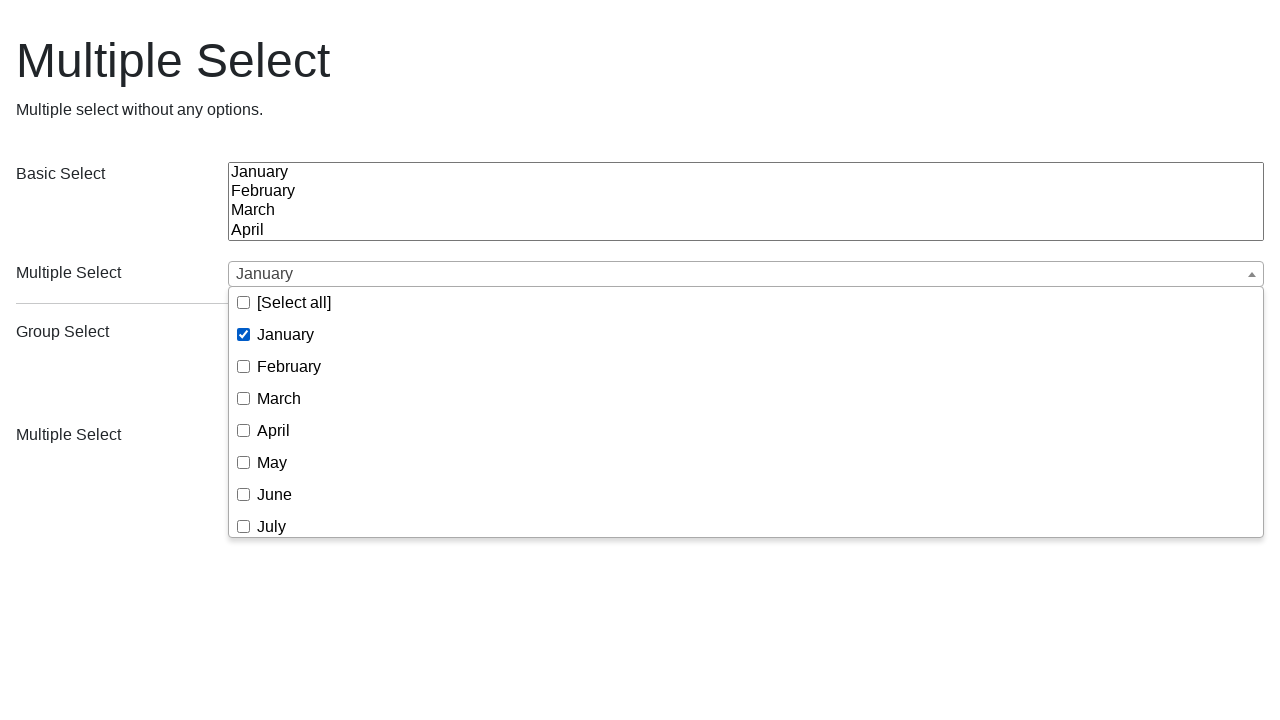

Selected February from dropdown at (289, 366) on xpath=//span[text()='February']
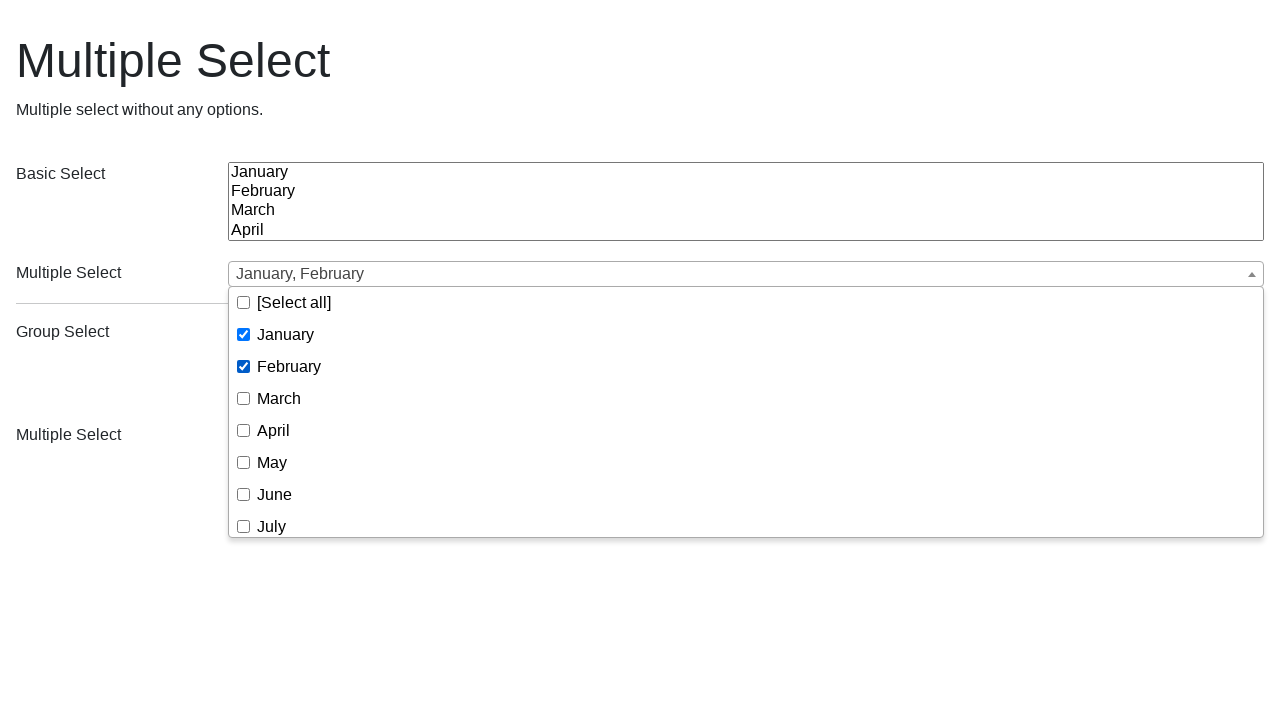

Selected March from dropdown at (279, 398) on xpath=//span[text()='March']
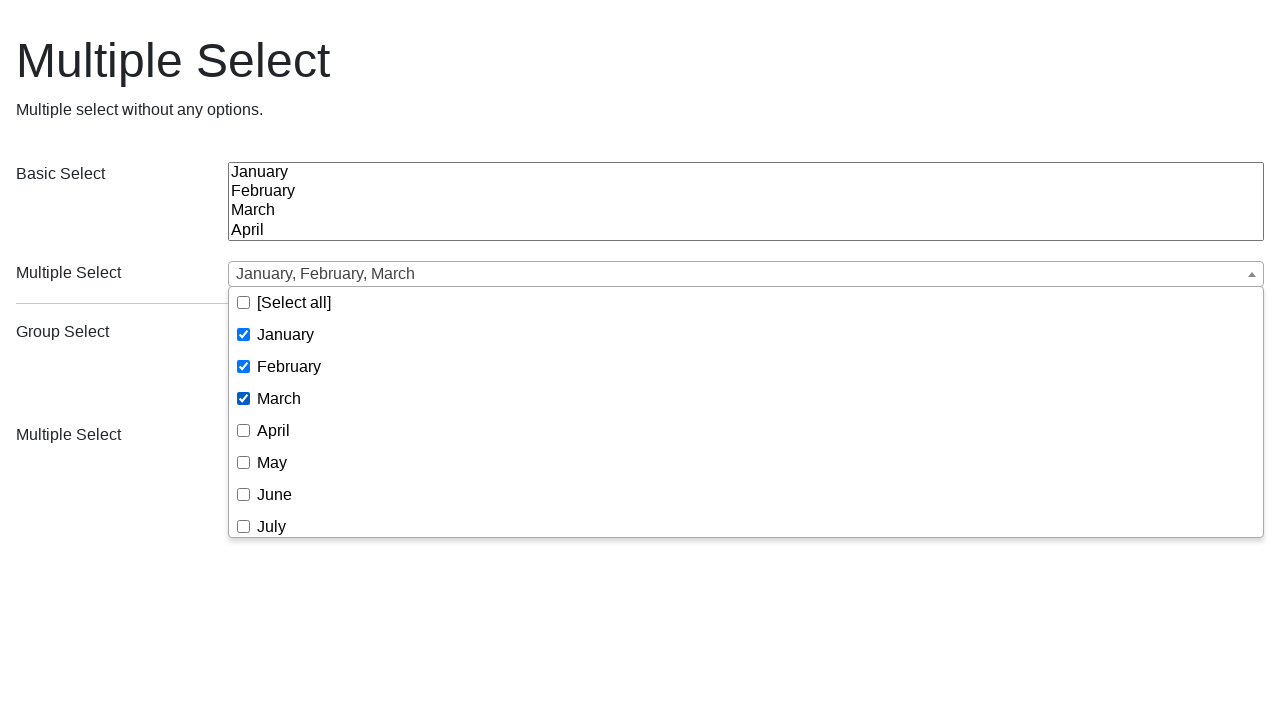

Clicked dropdown button to close multiple select at (746, 274) on button.ms-choice
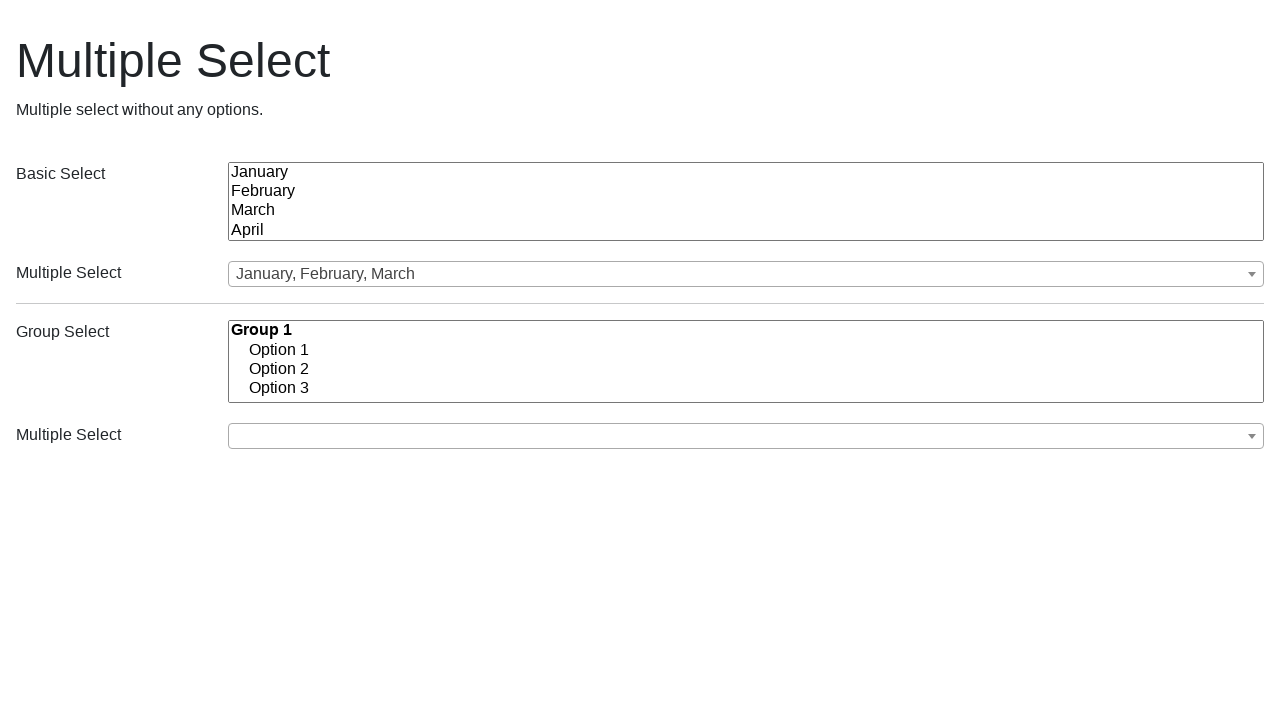

Clicked dropdown button to reopen multiple select at (746, 274) on button.ms-choice
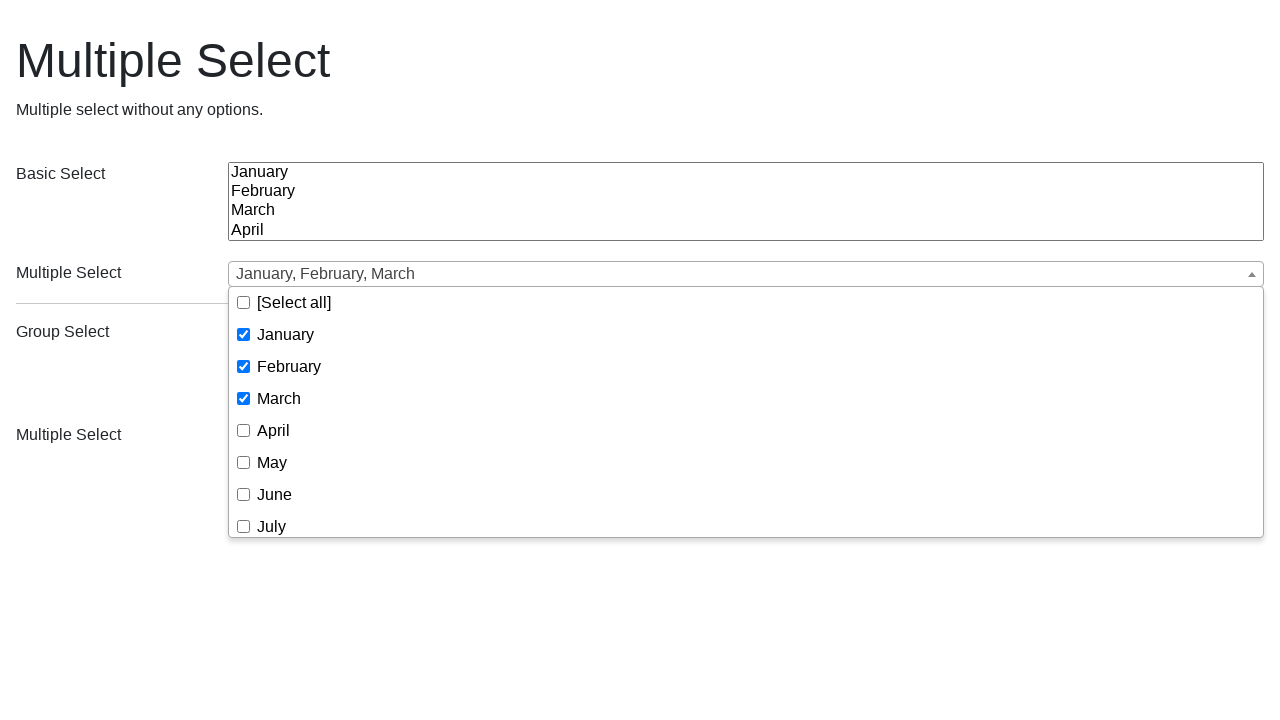

Selected April from dropdown at (274, 430) on xpath=//span[text()='April']
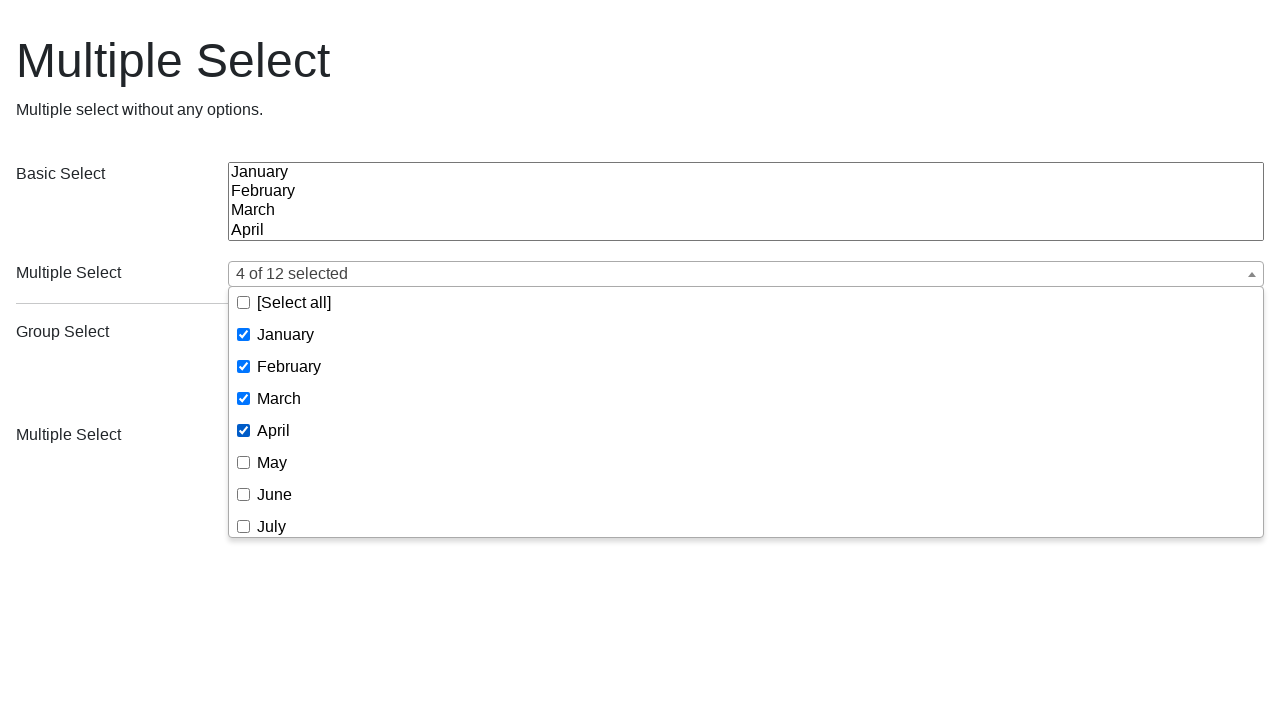

Selected May from dropdown at (272, 462) on xpath=//span[text()='May']
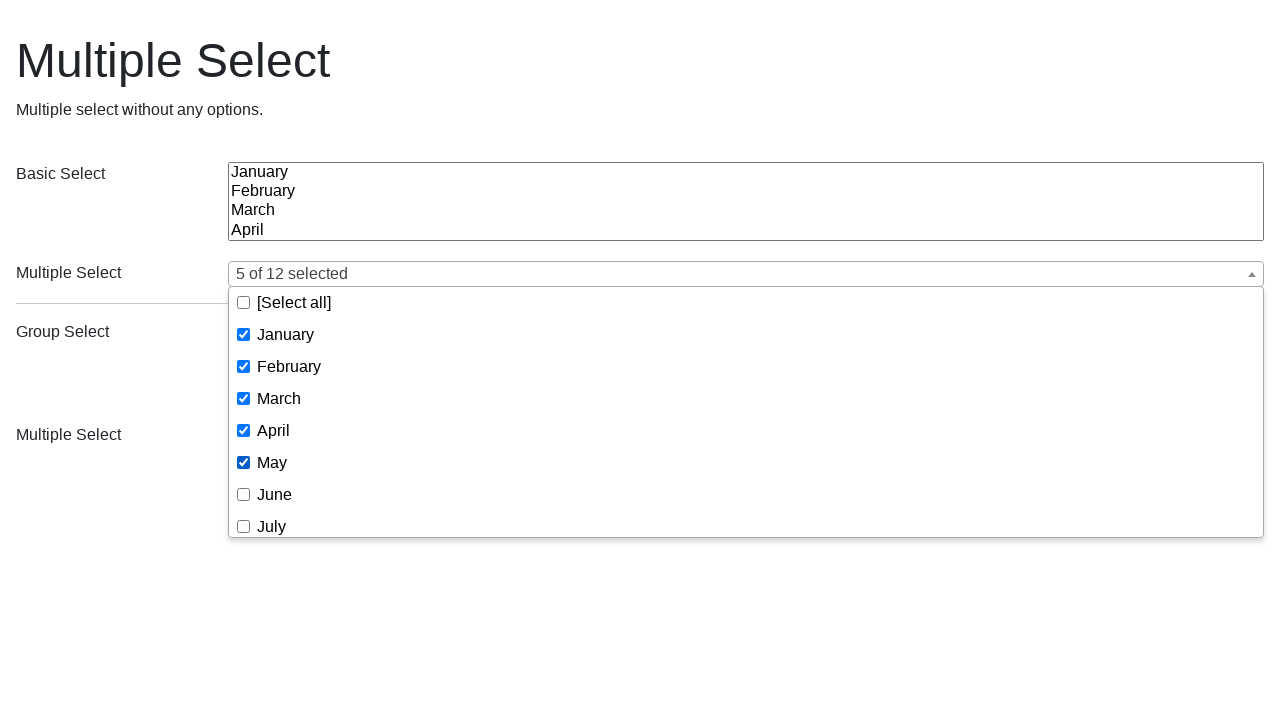

Selected June from dropdown at (274, 494) on xpath=//span[text()='June']
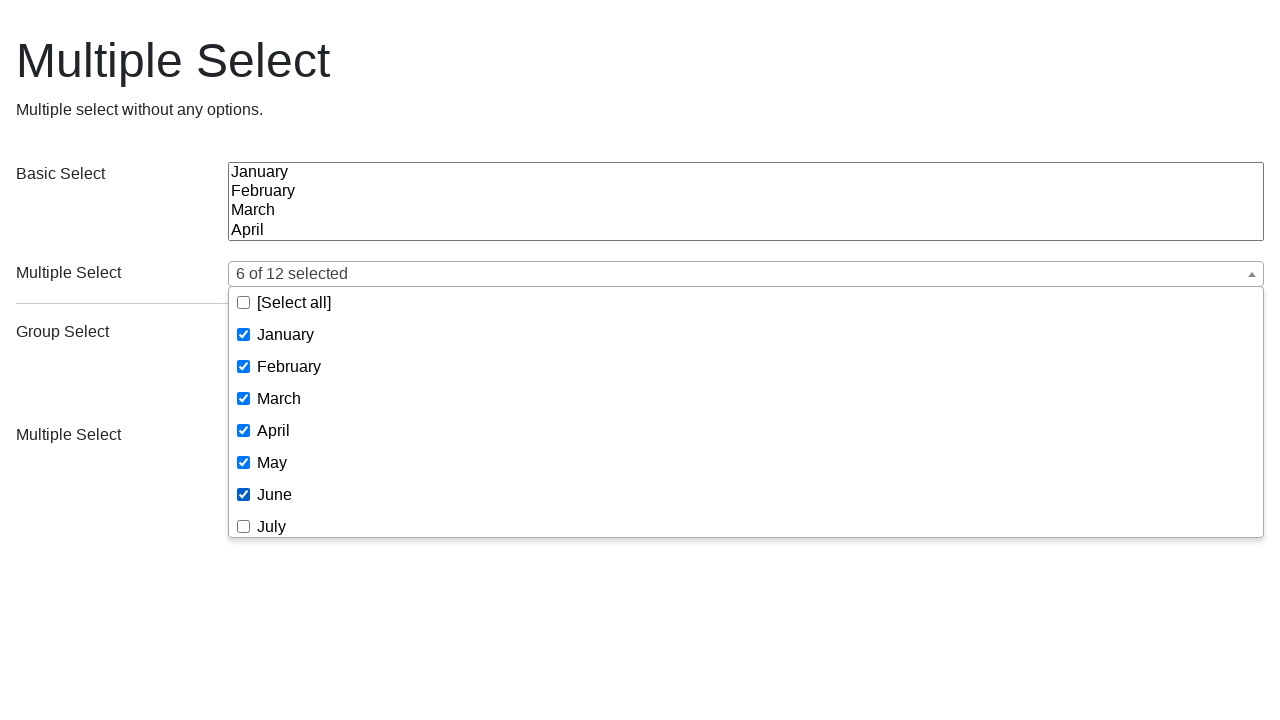

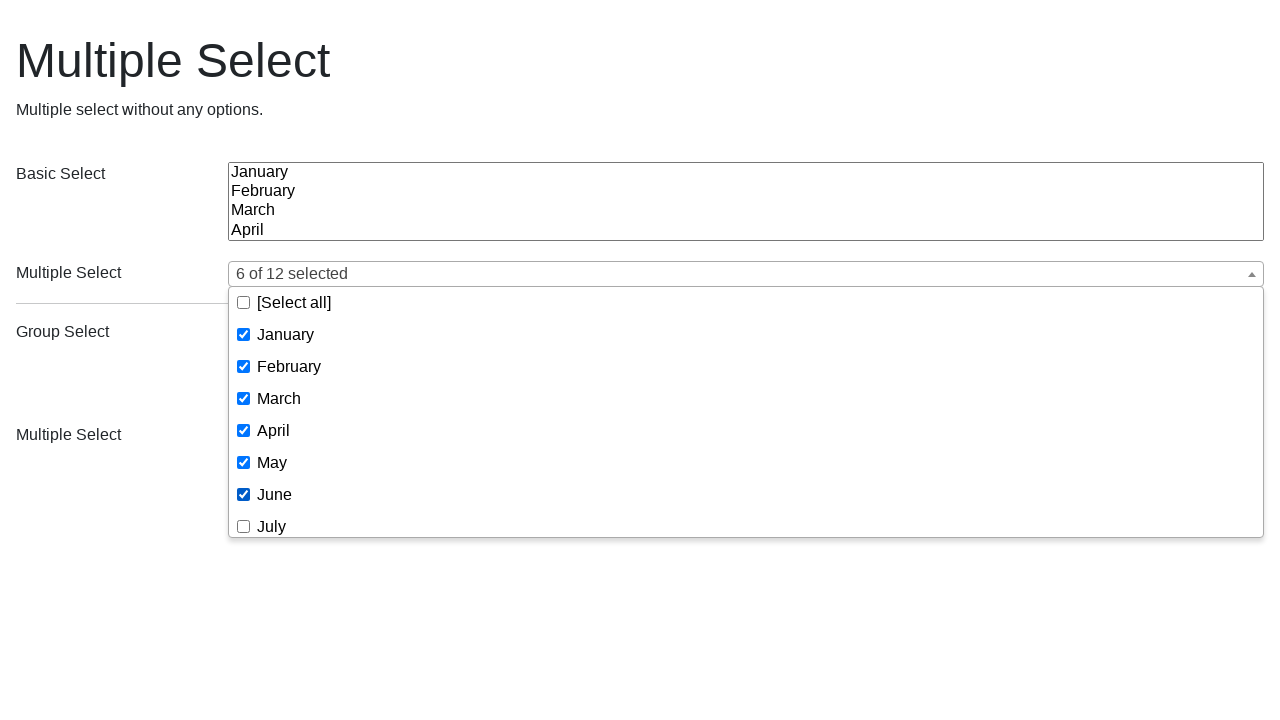